Navigates to the Top 25 promotions page and verifies the page title contains "Top 25"

Starting URL: https://medmartonline.com/promos-3/

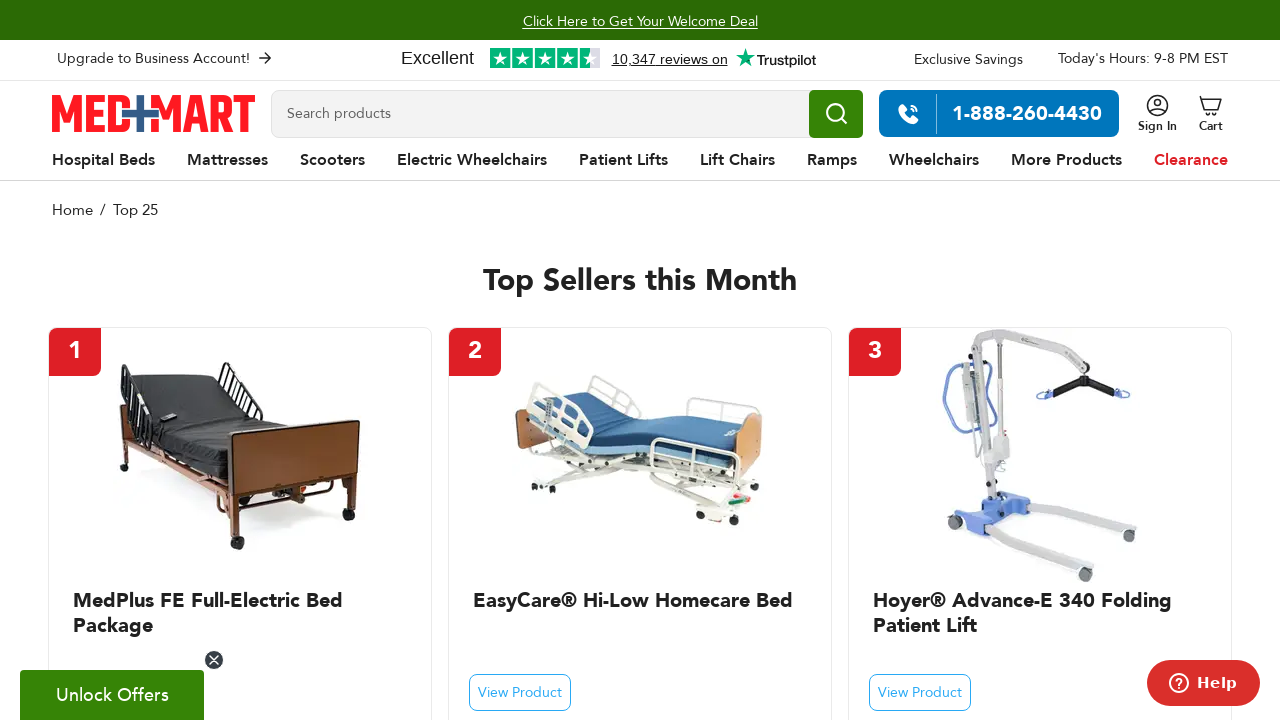

Navigated to Top 25 promotions page at https://medmartonline.com/promos-3/
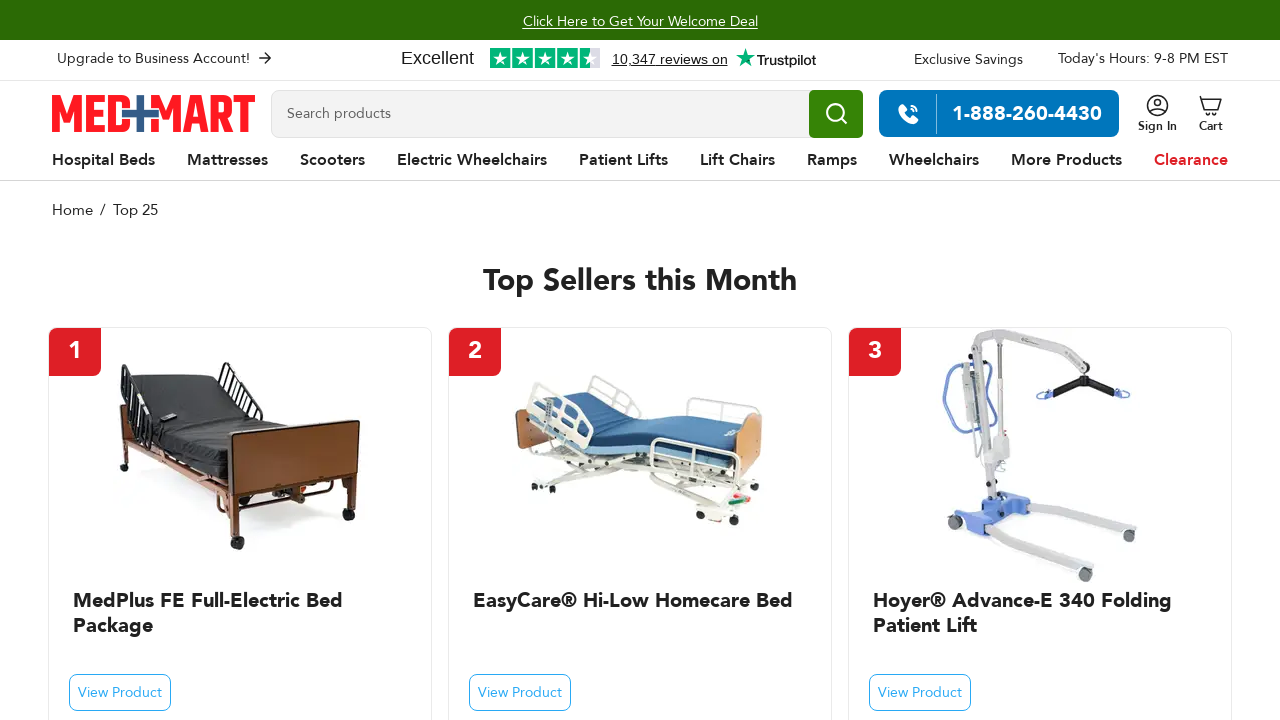

Verified page title contains 'Top 25'
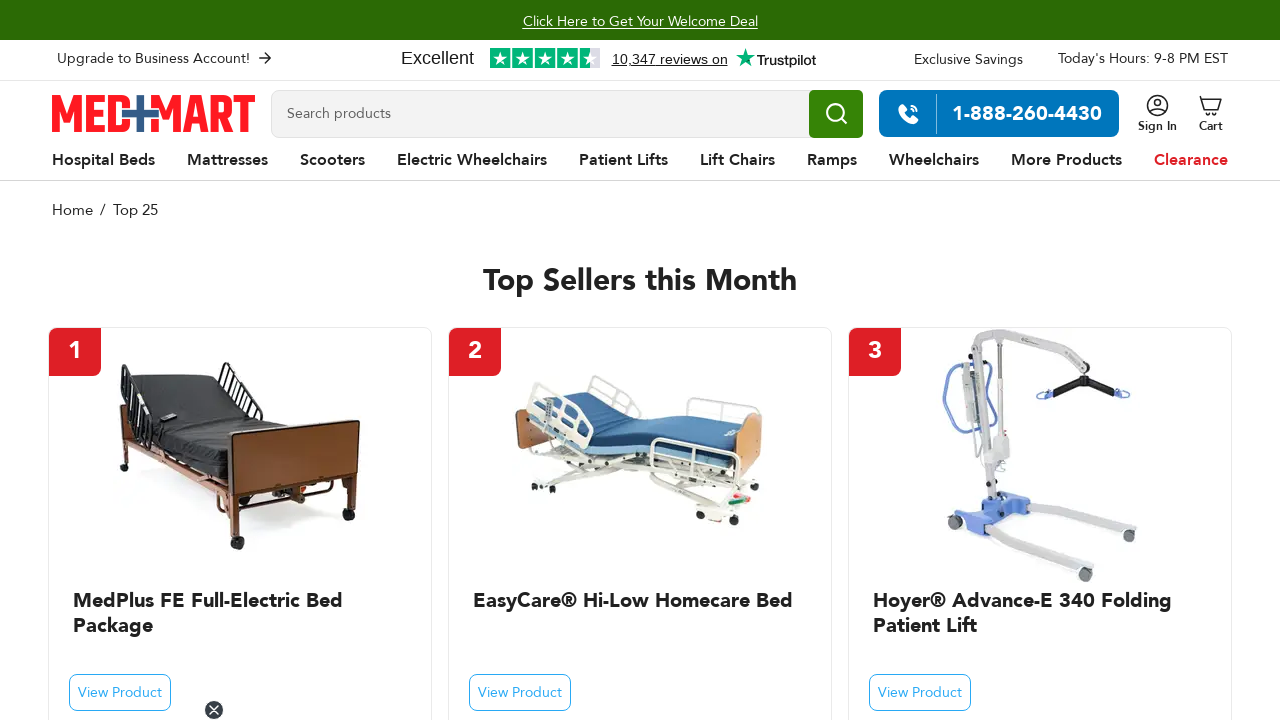

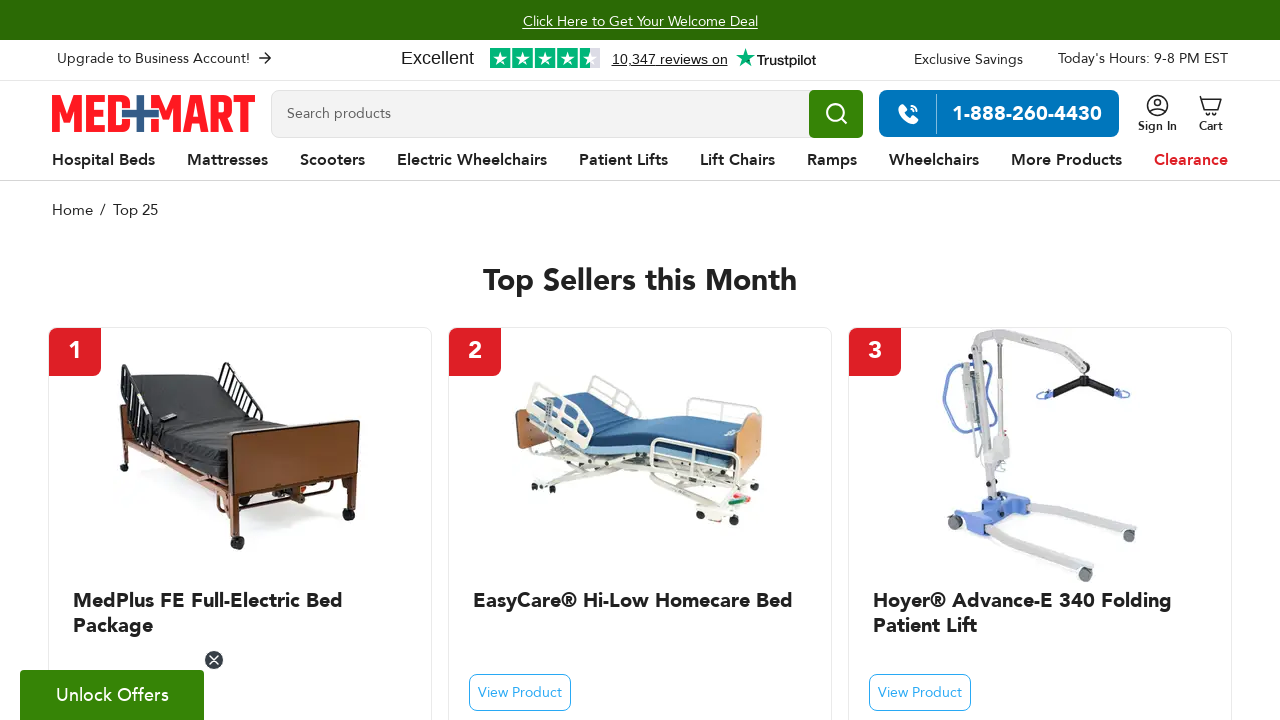